Tests keyboard actions on a text comparison tool by filling text, using Ctrl+A to select all, Ctrl+C to copy, Tab to move focus, and Ctrl+V to paste the copied text into the second text area.

Starting URL: https://gotranscript.com/text-compare

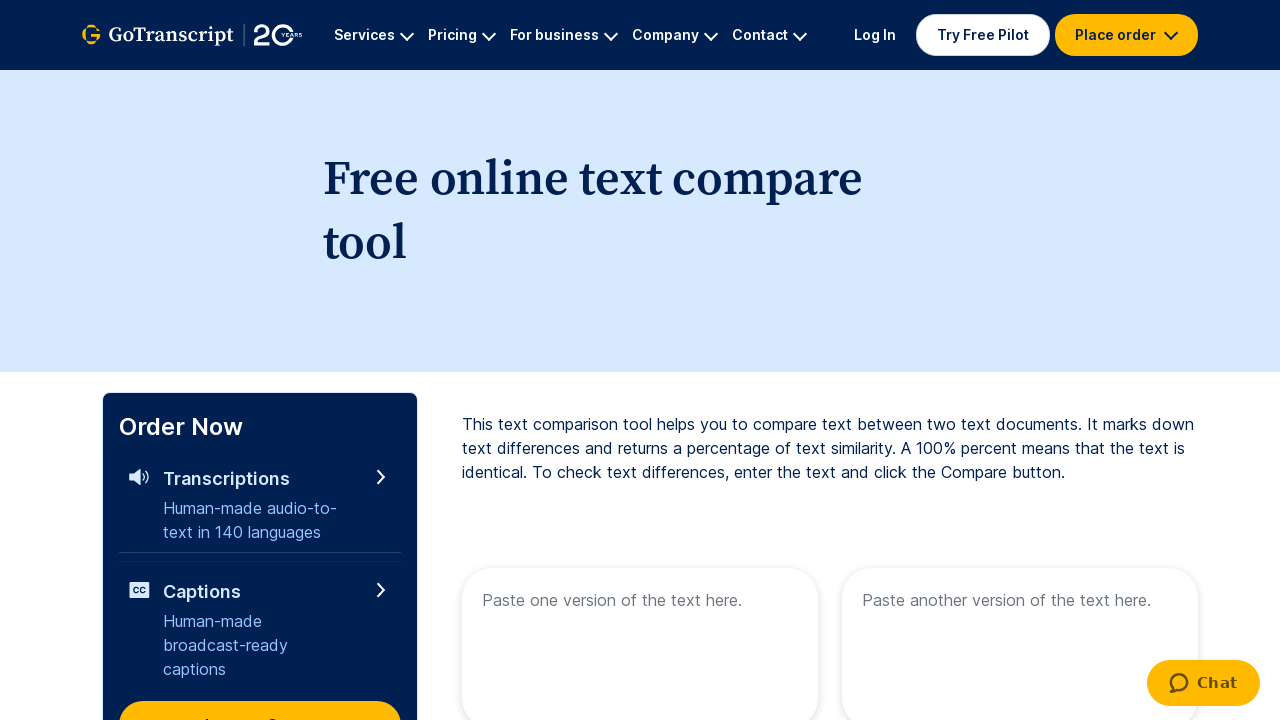

Filled first text area with 'Deepak jagtap' on [name="text1"]
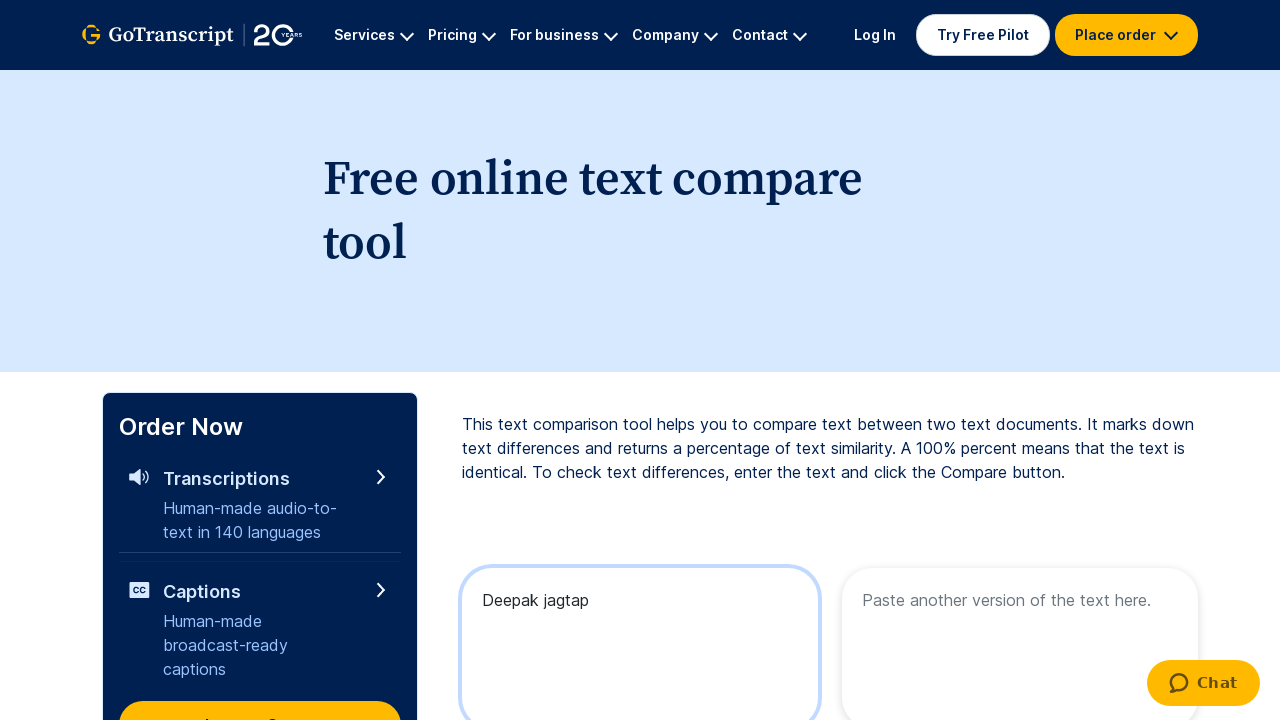

Selected all text with Ctrl+A
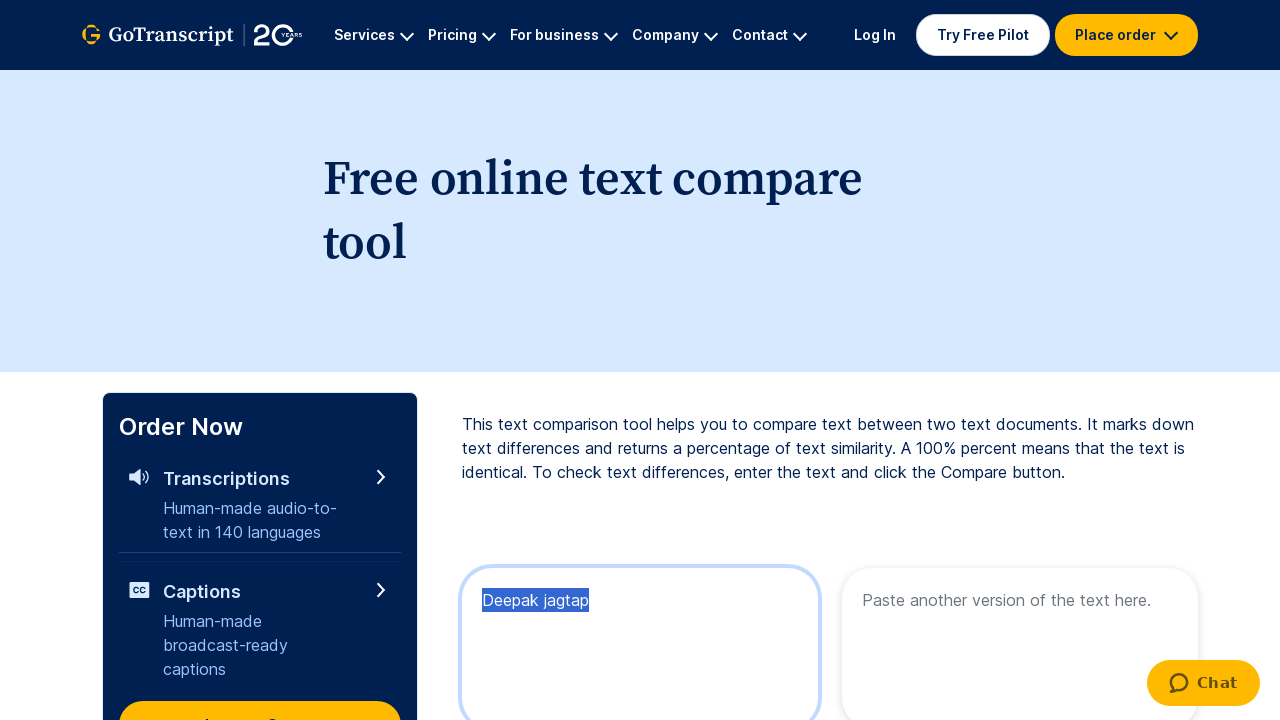

Copied selected text with Ctrl+C
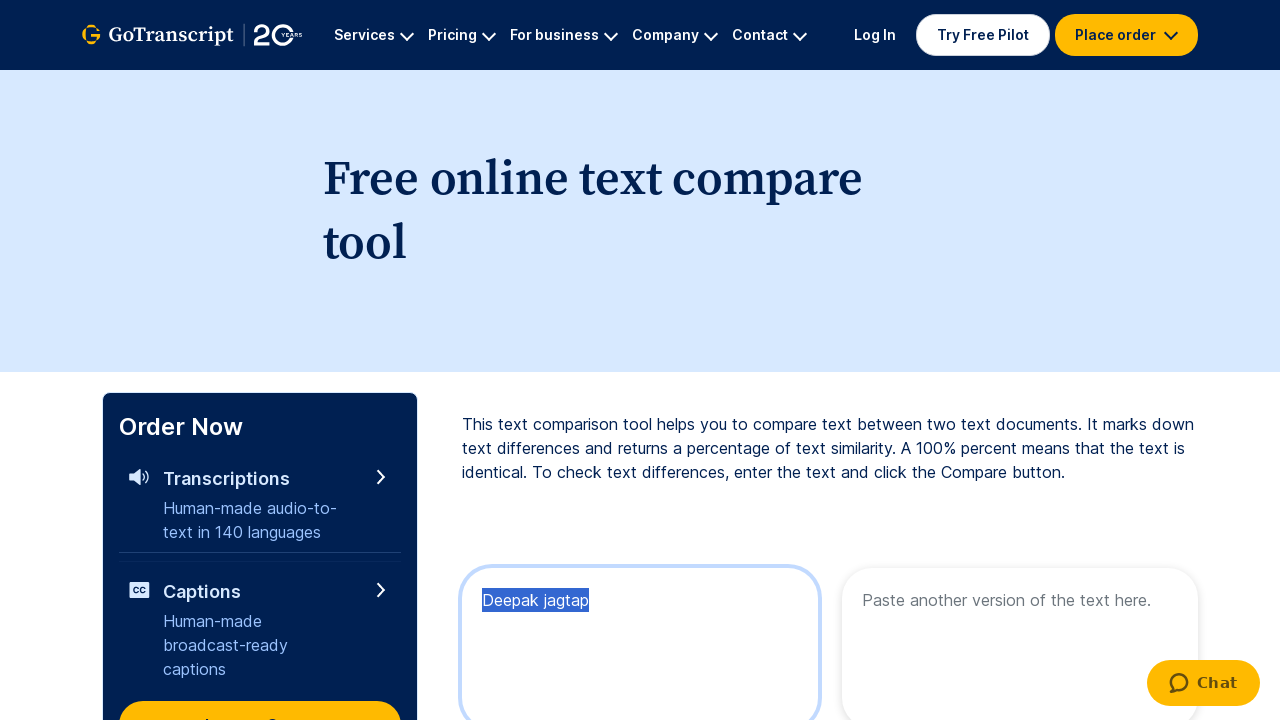

Pressed Tab key down
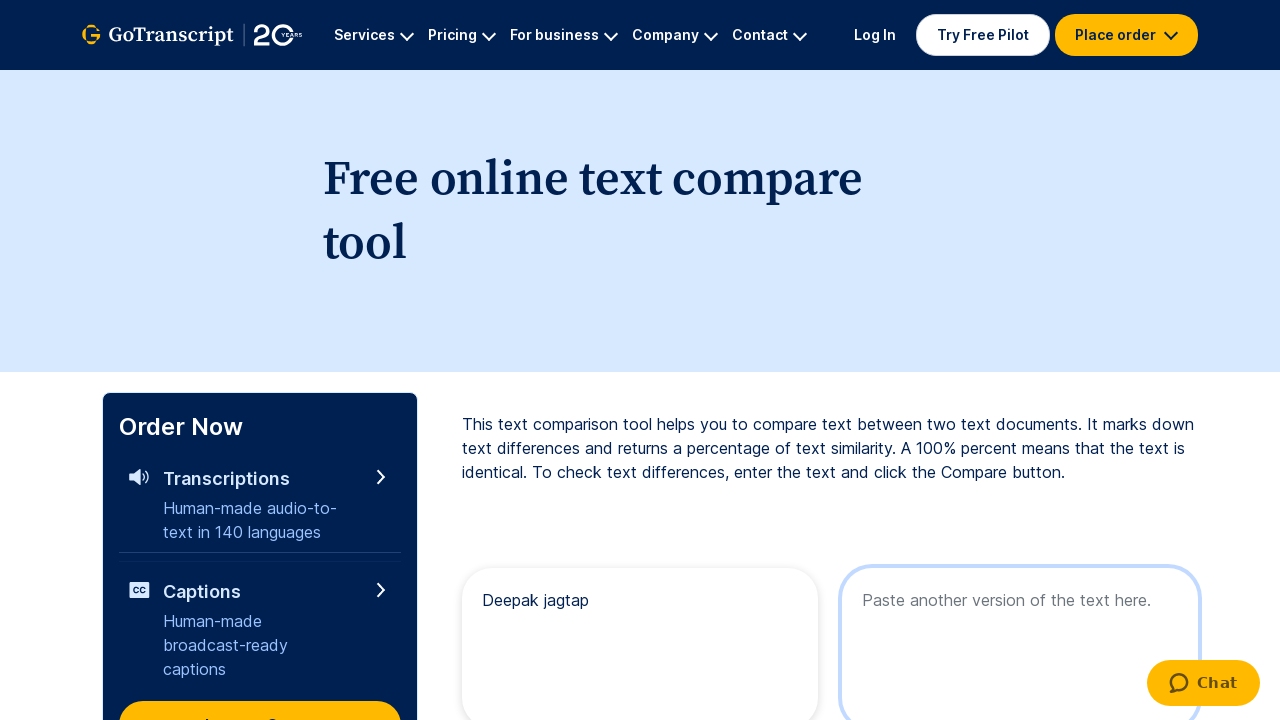

Released Tab key to move focus to next field
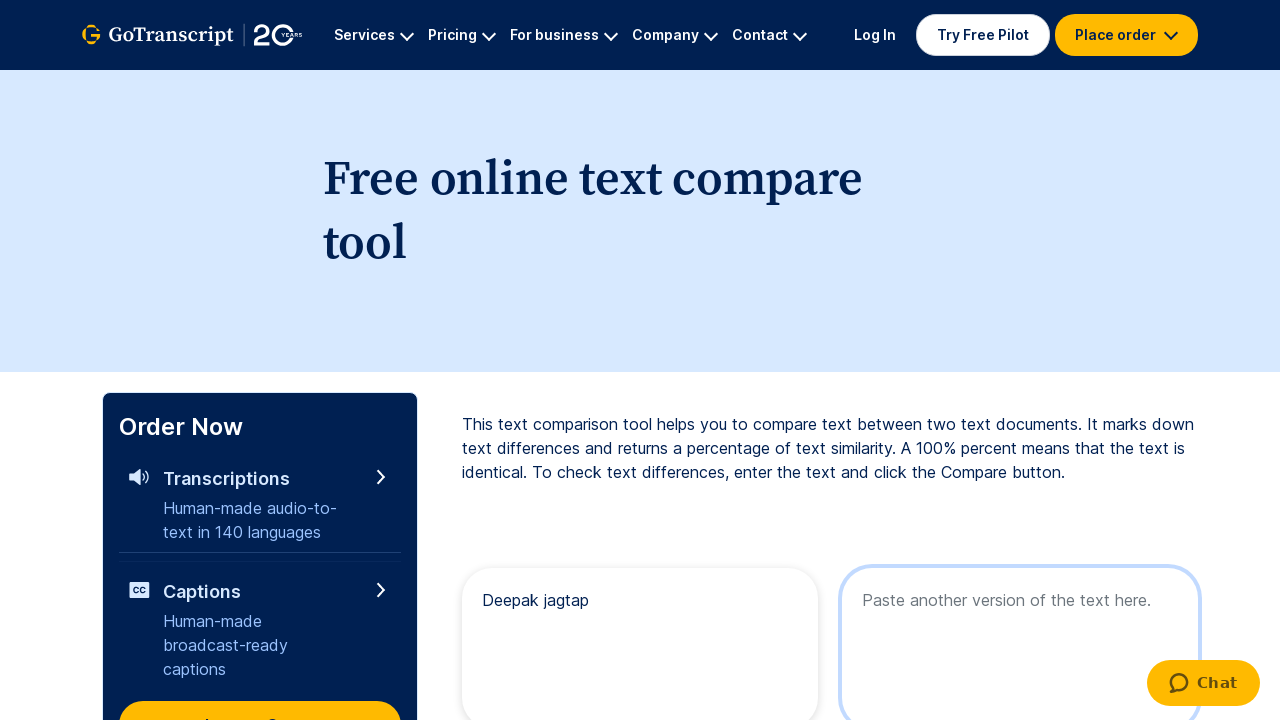

Pasted copied text into second text area with Ctrl+V
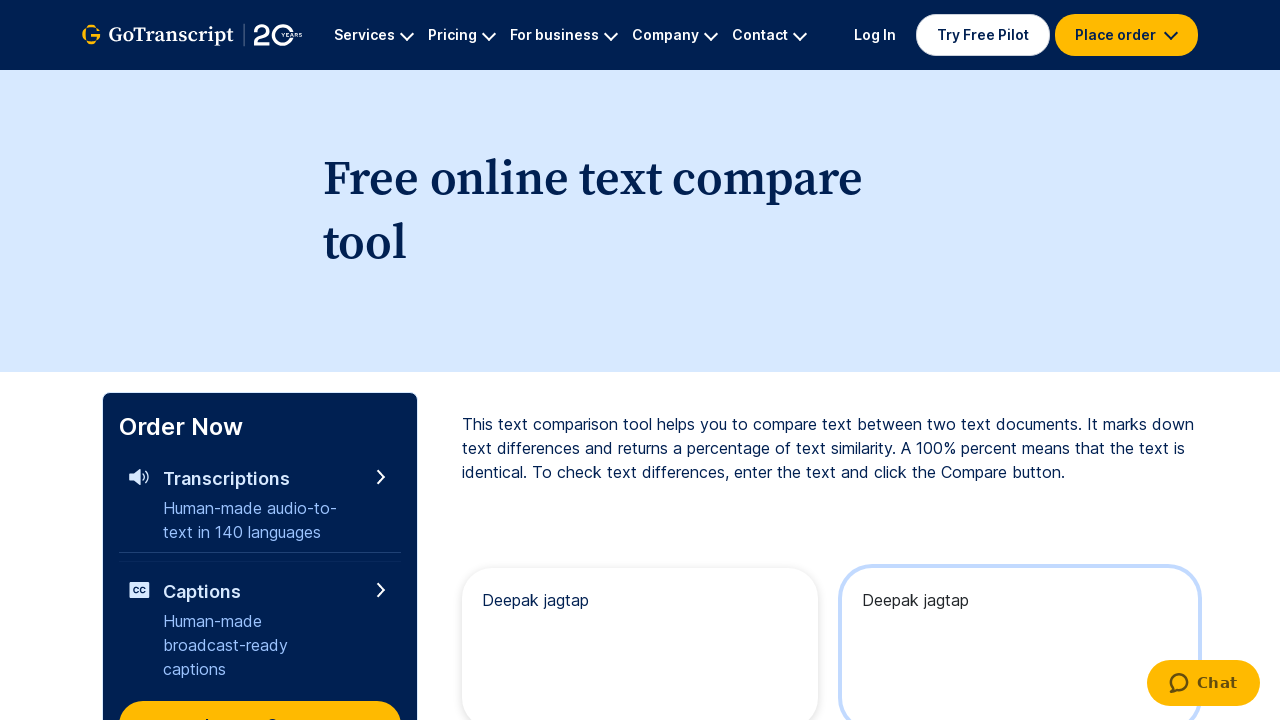

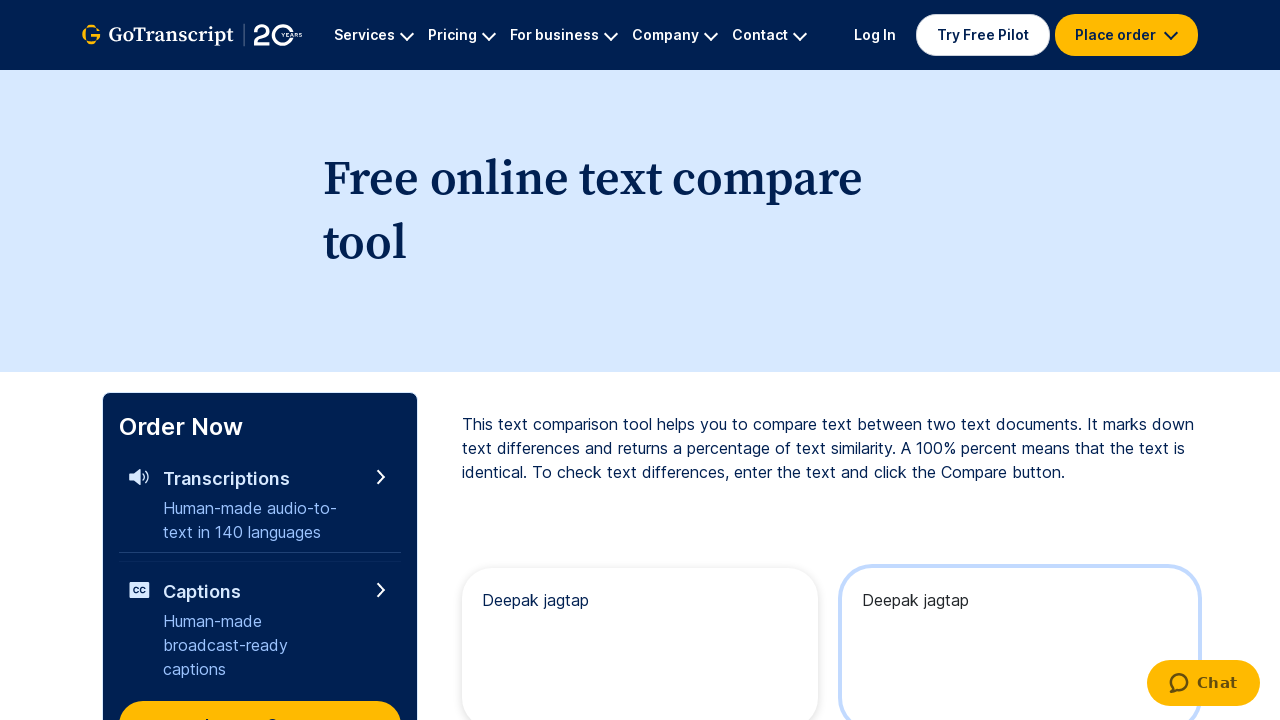